Navigates to Python.org homepage and verifies that event widgets with times and event links are present on the page

Starting URL: https://www.python.org/

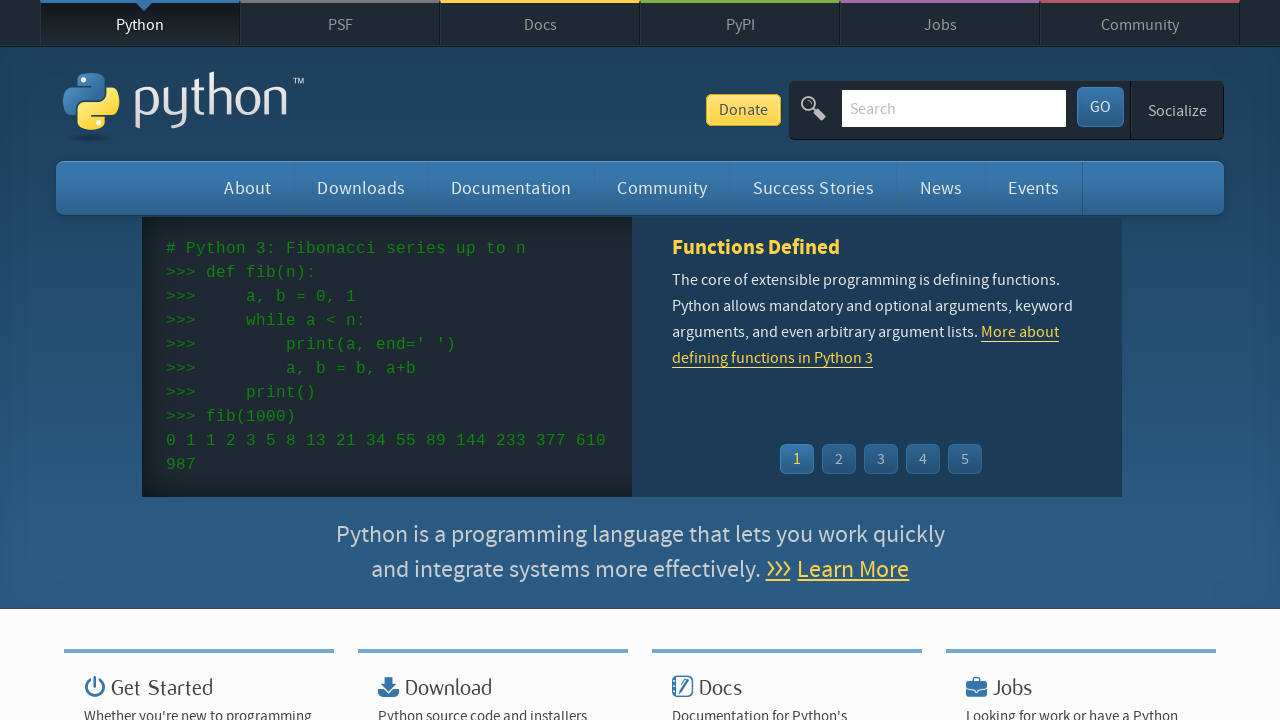

Navigated to Python.org homepage
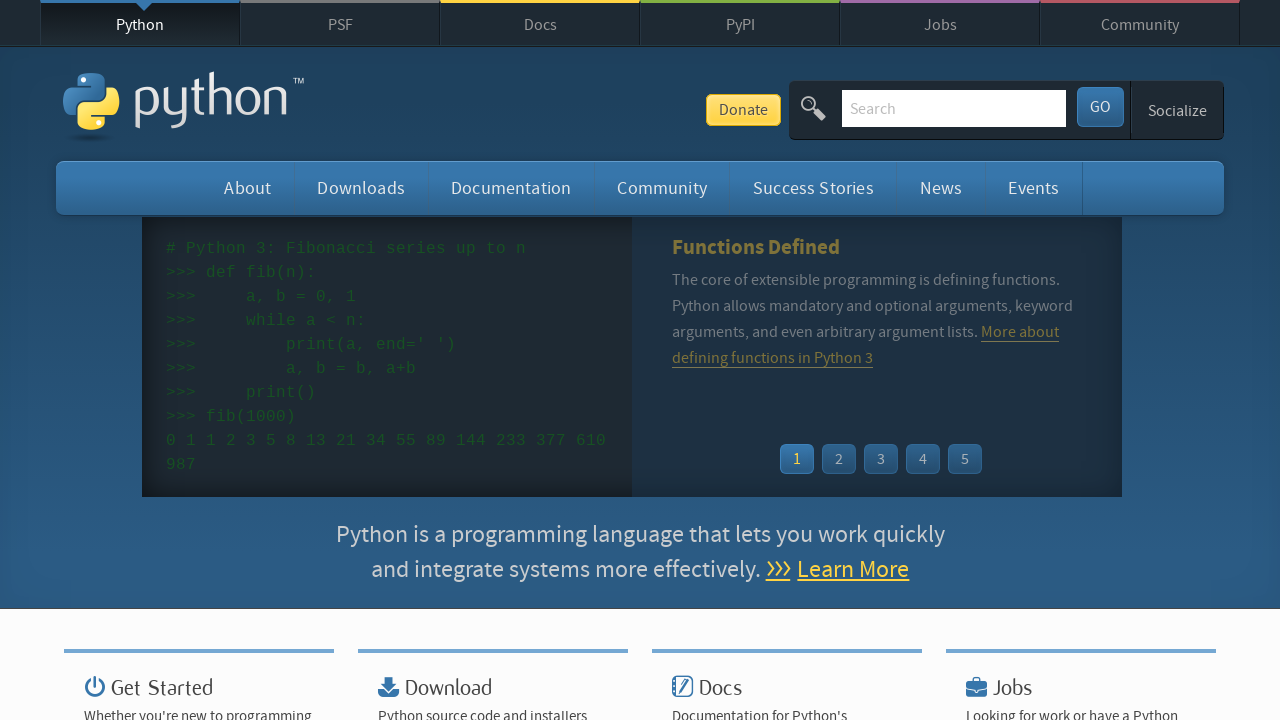

Event widget loaded on page
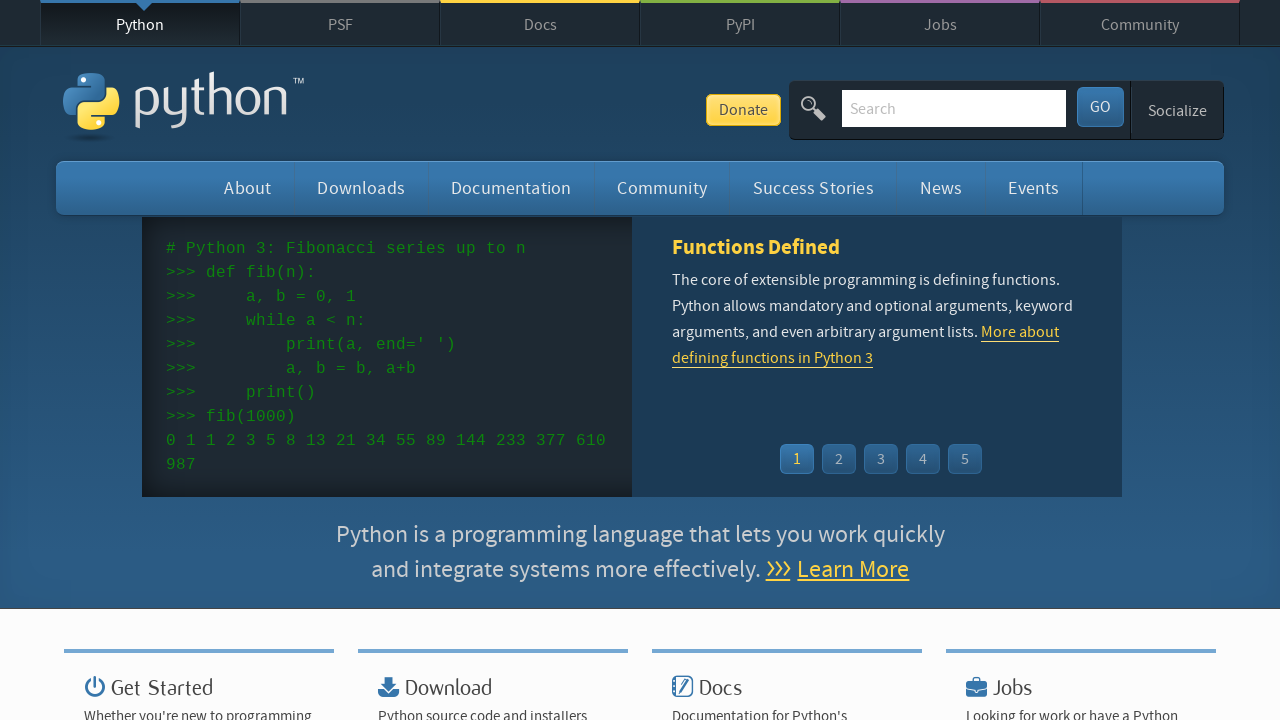

Event times found in widget
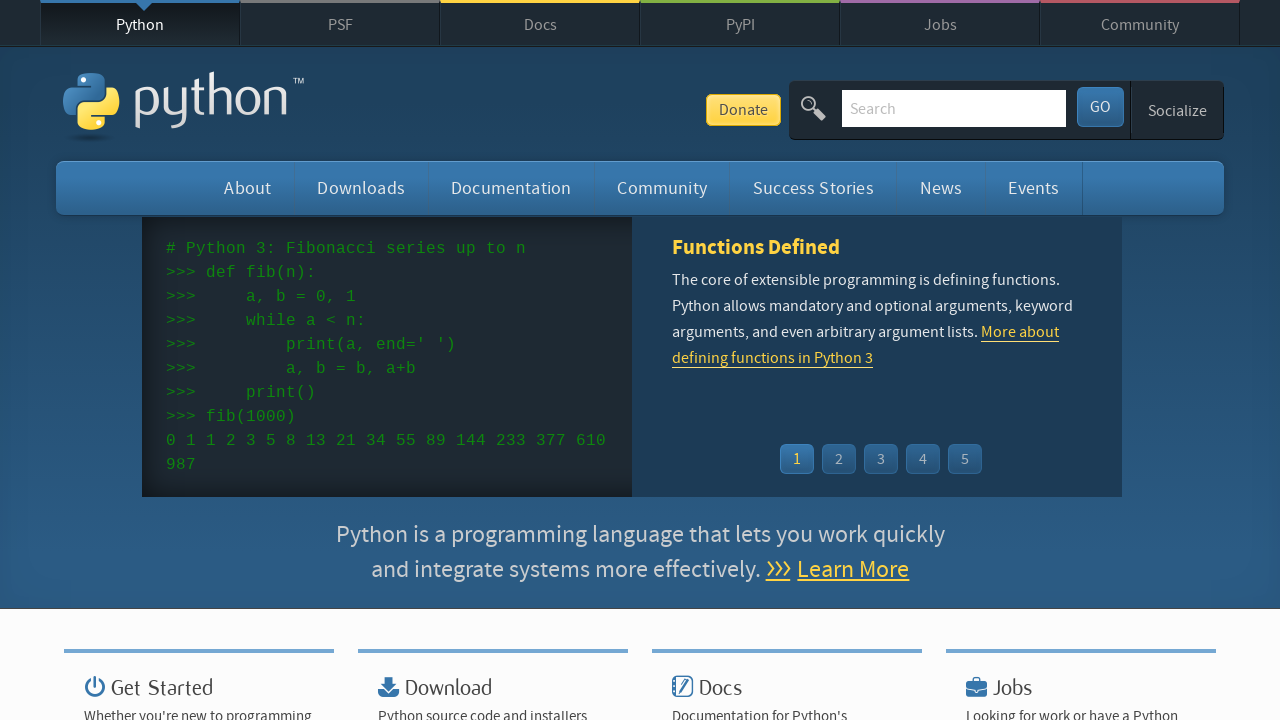

Event links found in widget
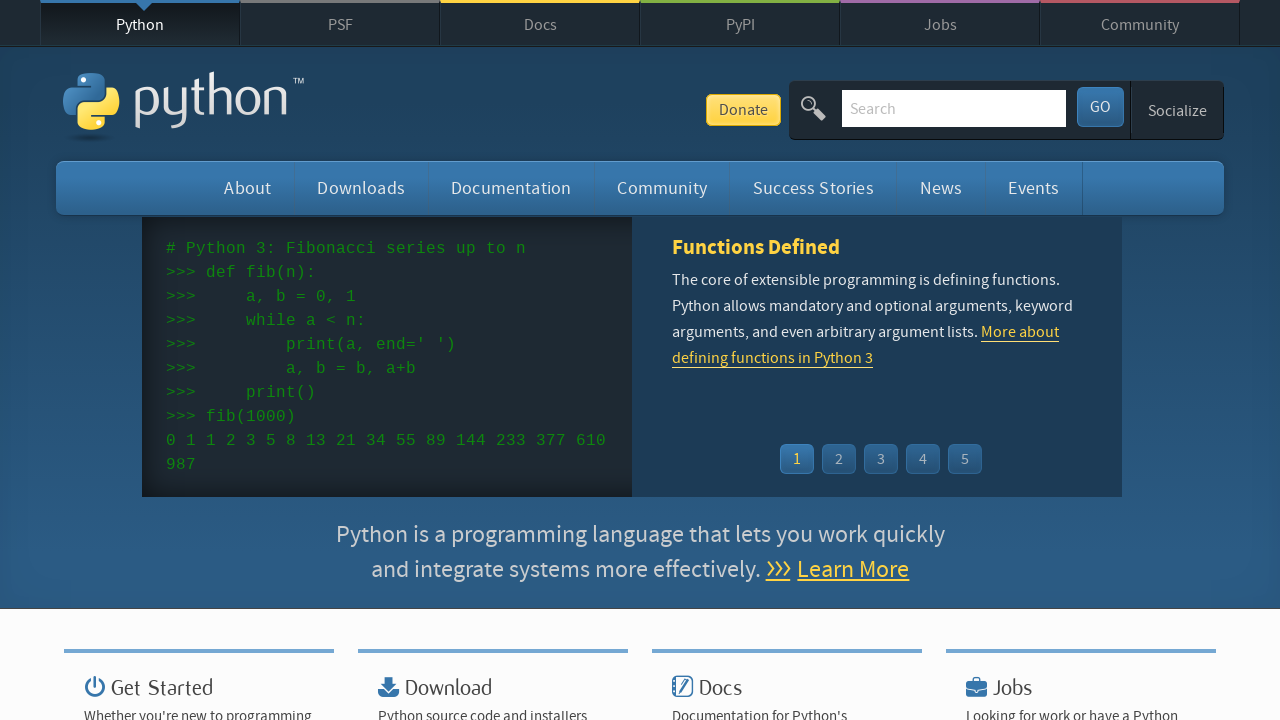

Retrieved 5 event times from widget
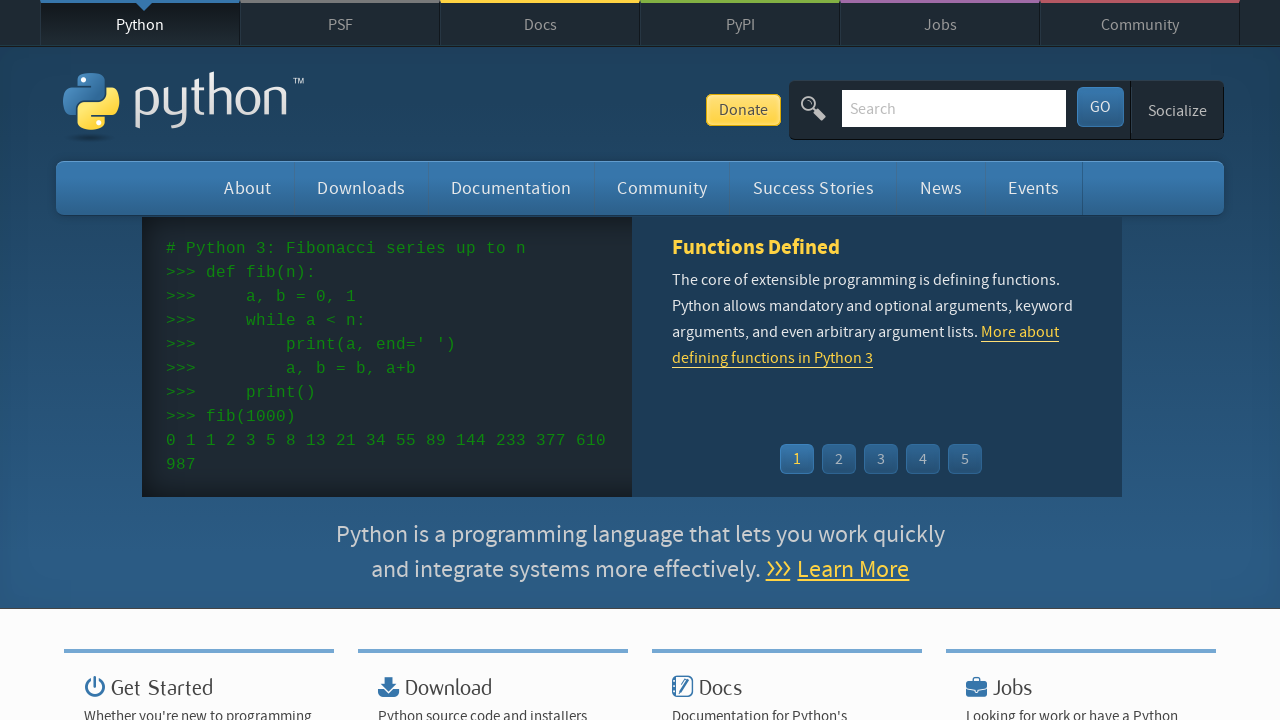

Retrieved 5 event links from widget
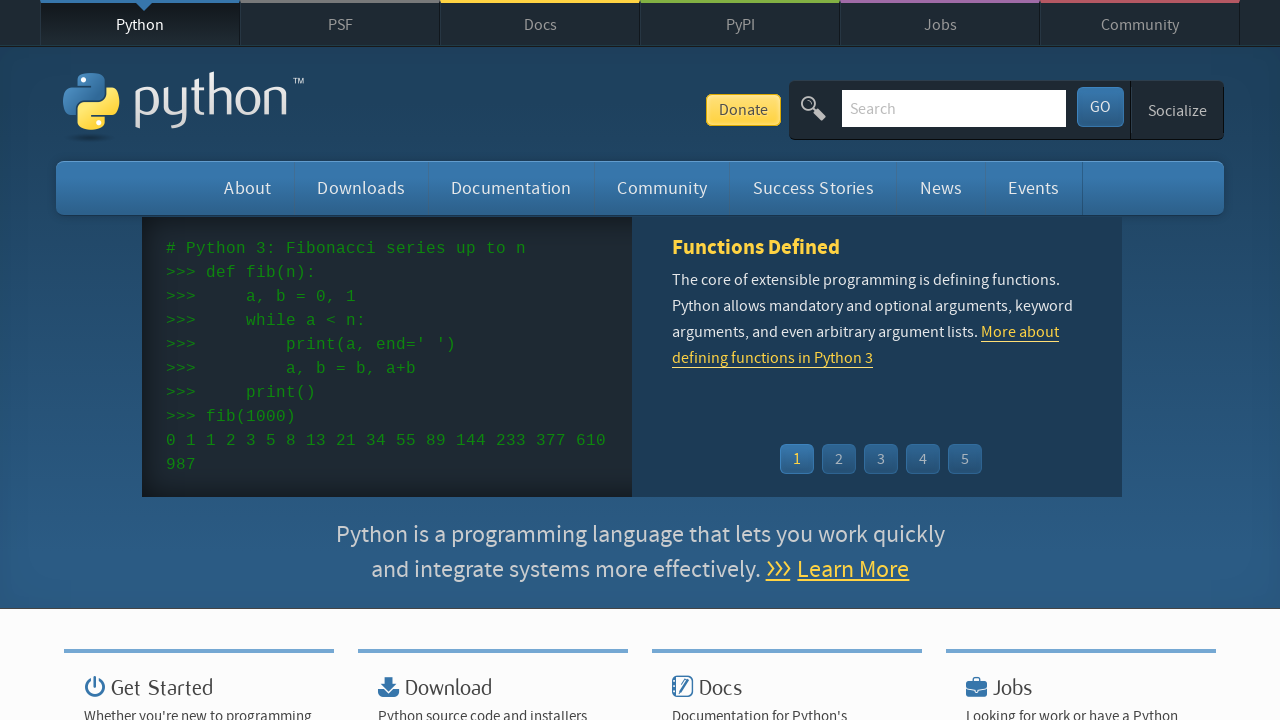

Verified that at least one event link exists
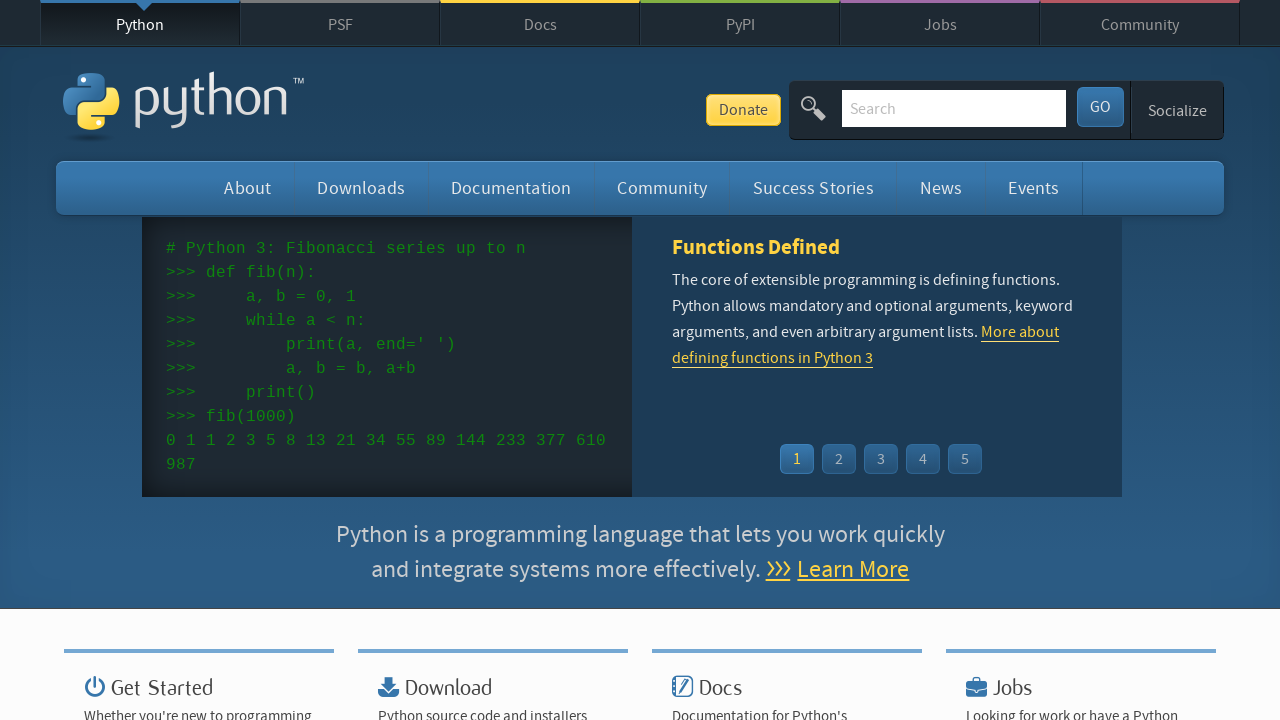

Verified that at least one event time exists
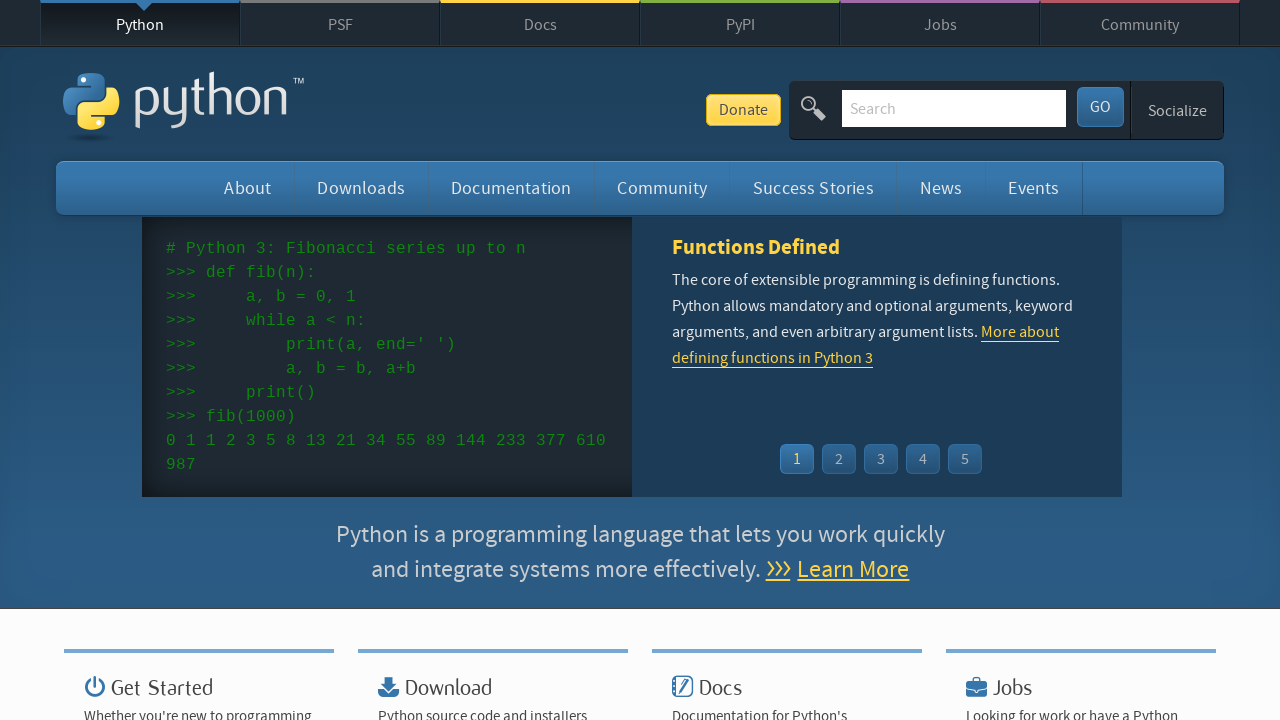

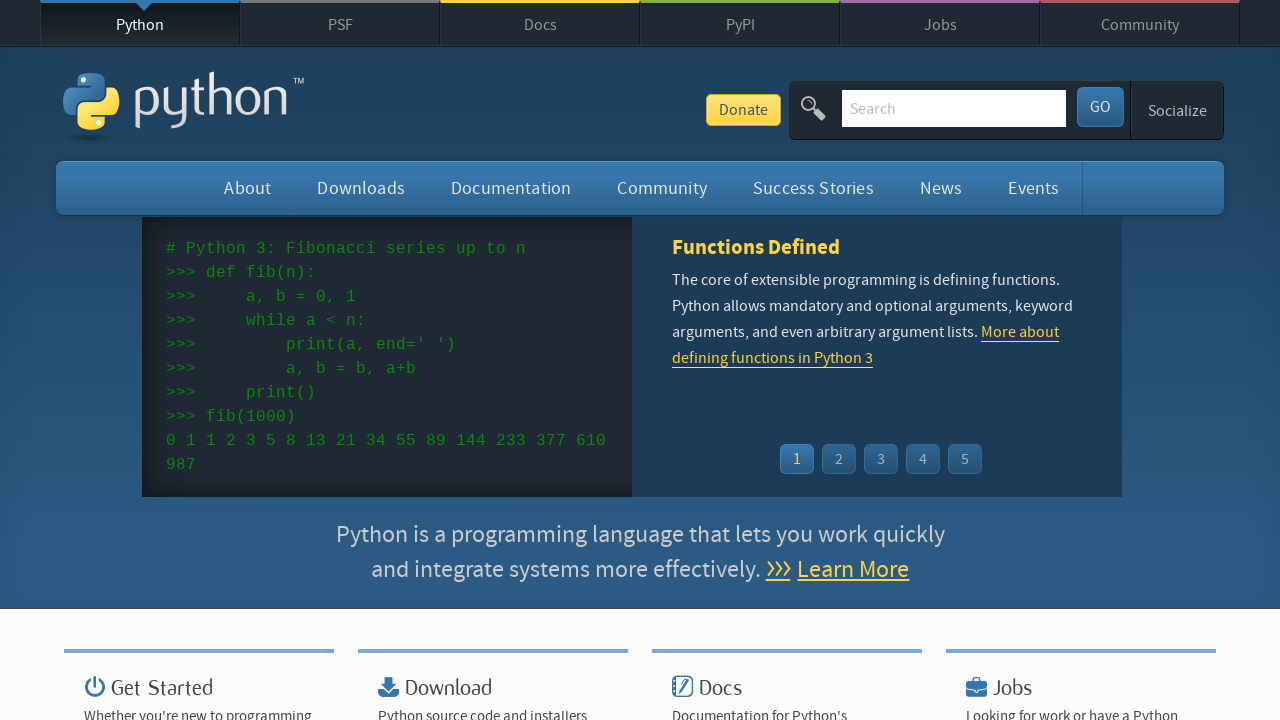